Tests registration form by filling in first name, last name, address, selecting gender and hobbies, then clearing the first name field

Starting URL: https://demo.automationtesting.in/Register.html

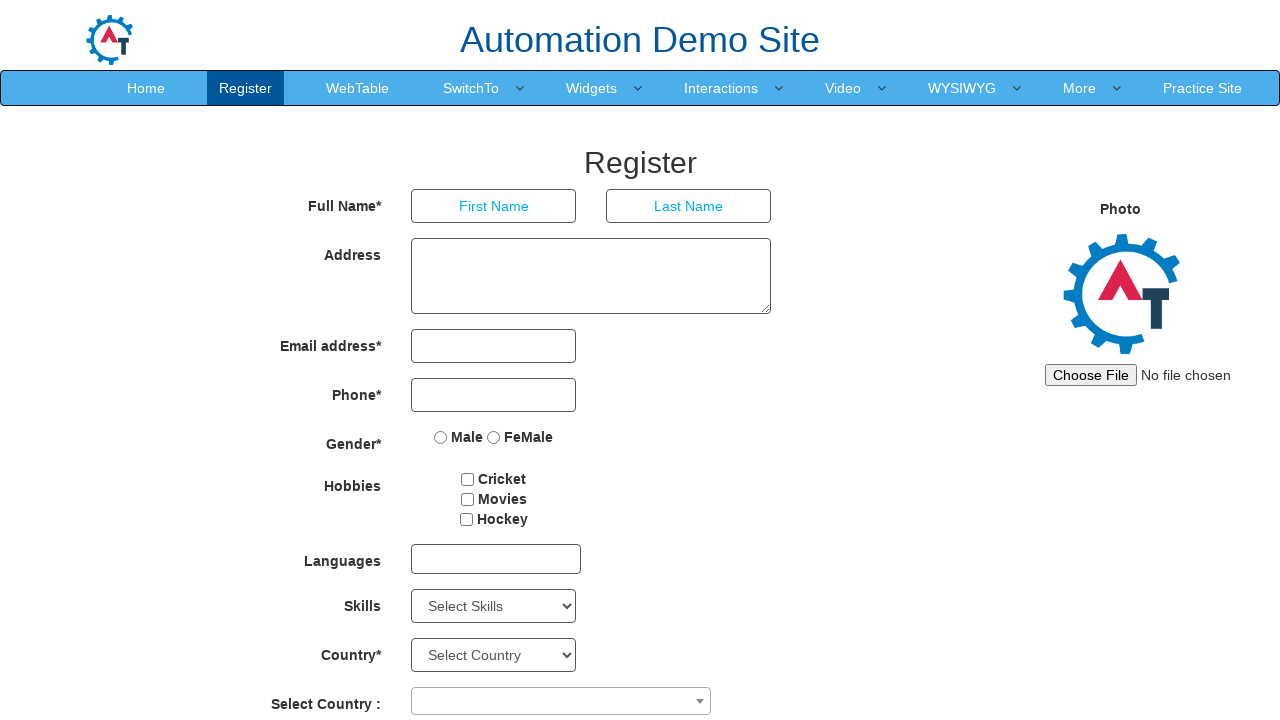

Filled first name field with 'TestFirstName' on //input[@placeholder='First Name']
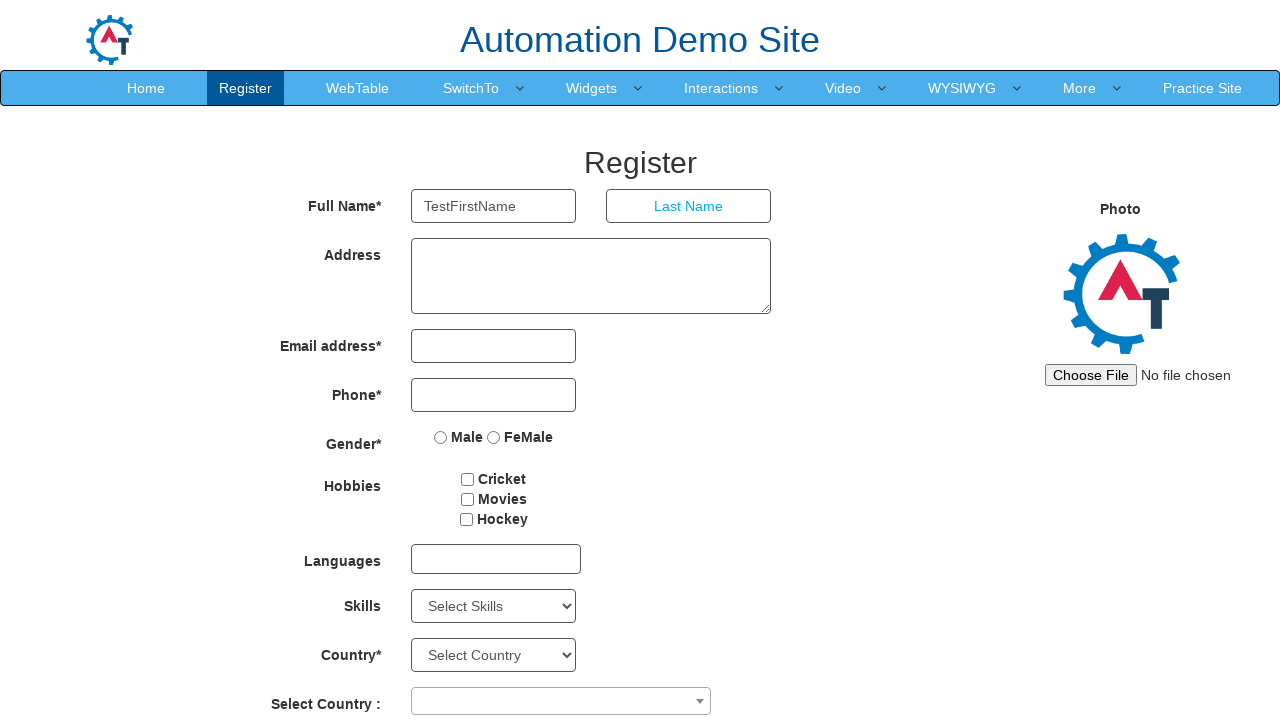

Filled last name field with 'TestLN' on //input[@placeholder='Last Name']
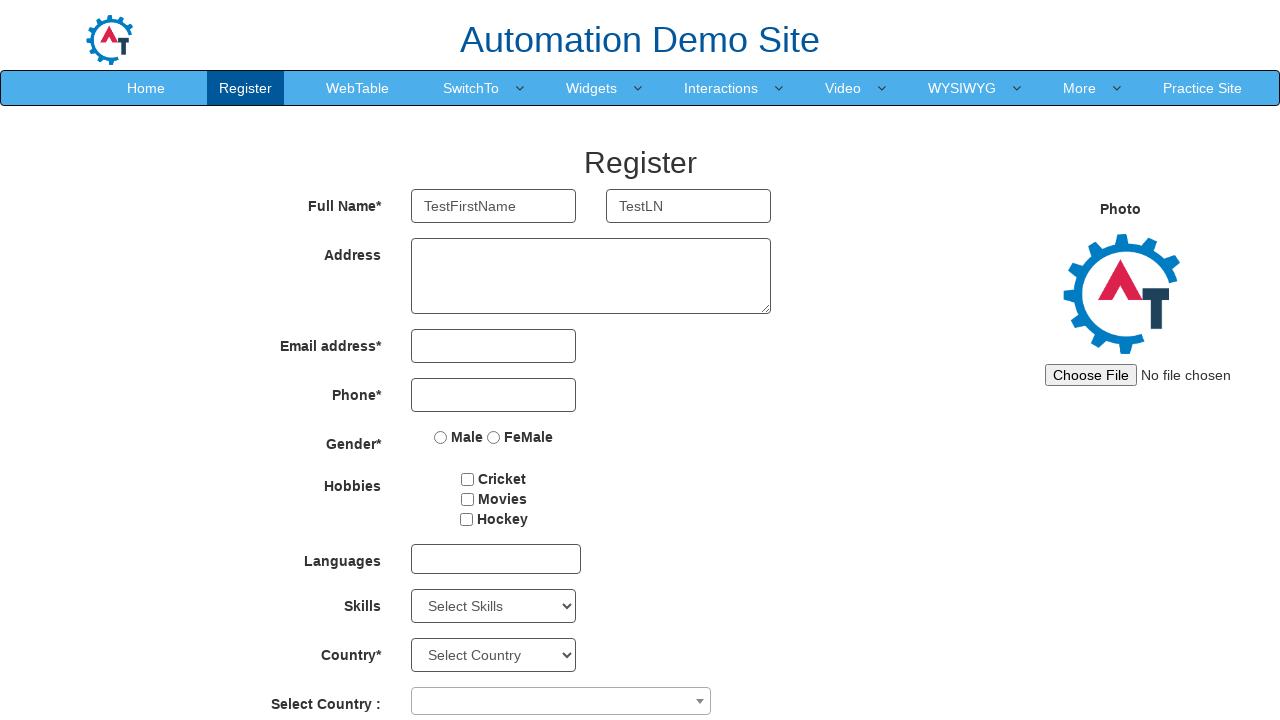

Filled address field with 'Chennai-06' on //textarea[@ng-model='Adress']
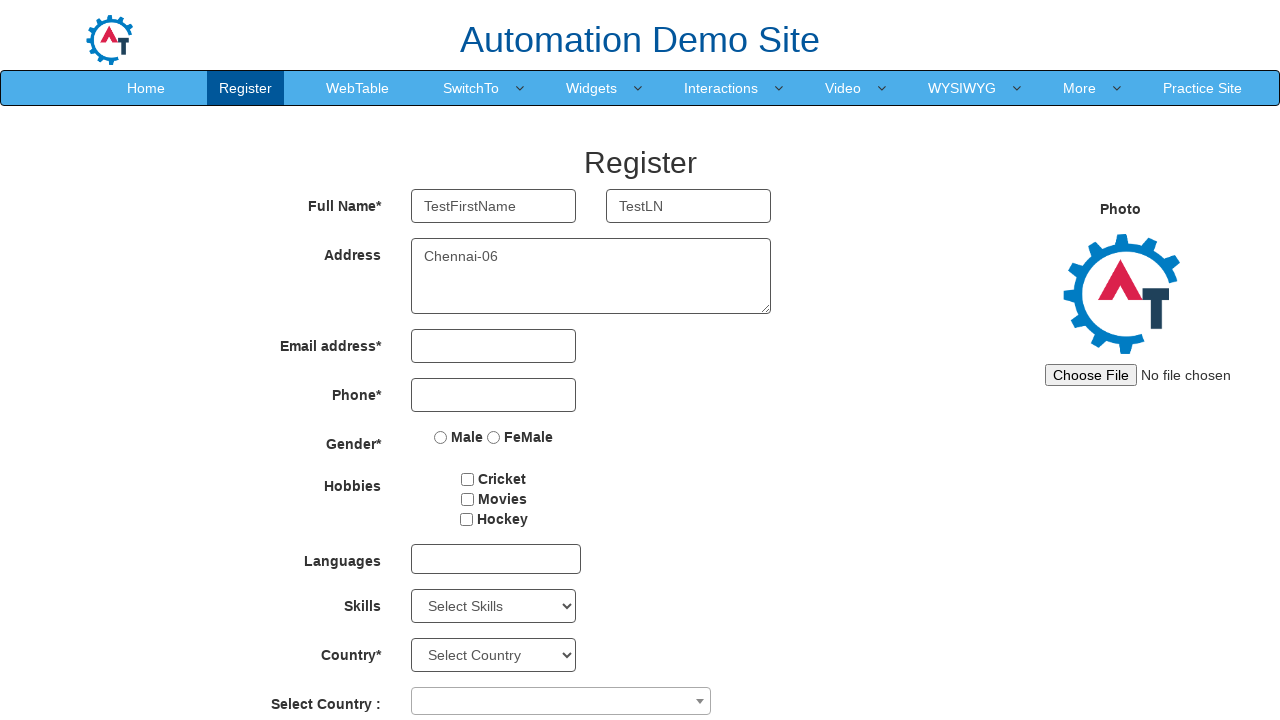

Selected Male gender radio button at (441, 437) on xpath=//input[@value='Male']
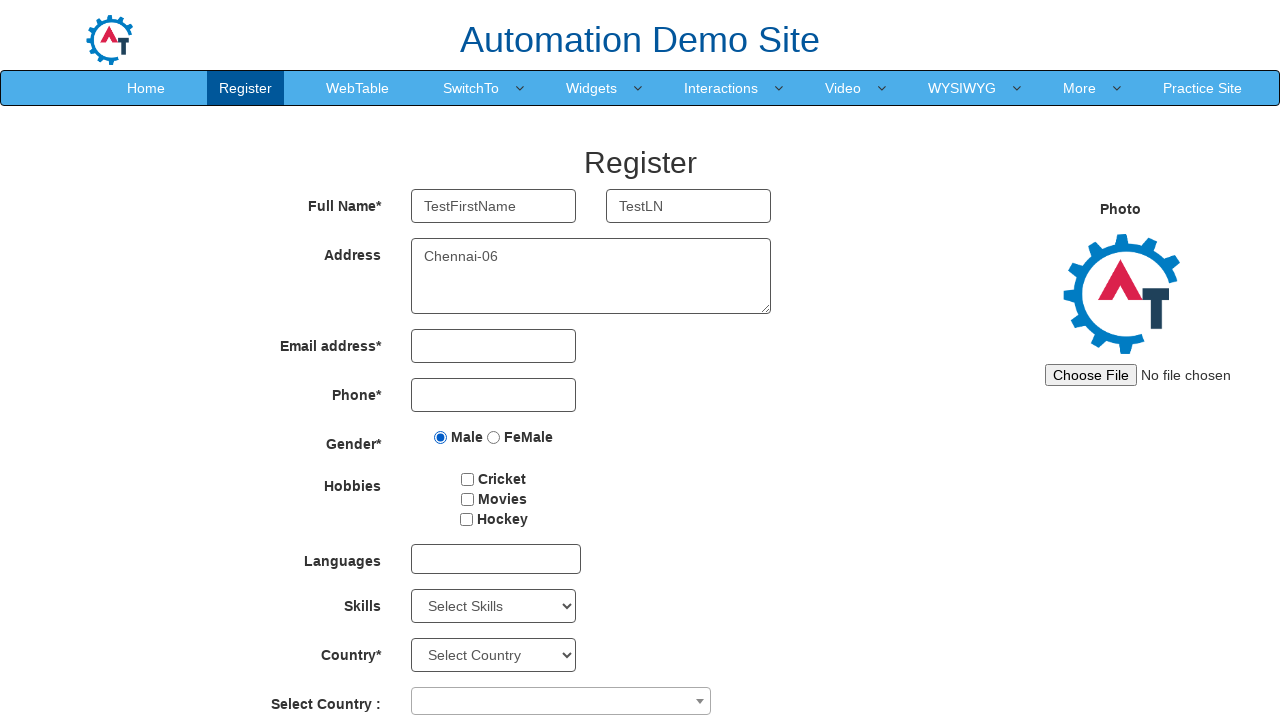

Selected Cricket hobby checkbox at (468, 479) on xpath=//input[@value='Cricket']
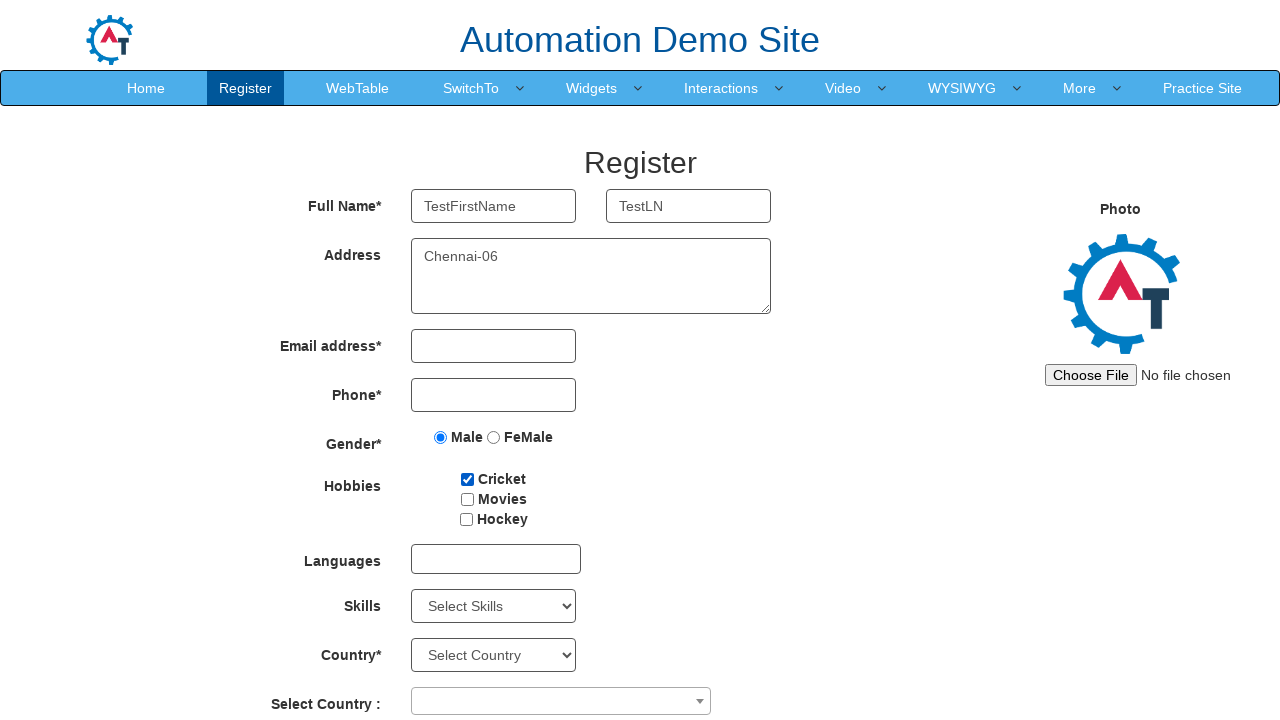

Cleared the first name field on //input[@placeholder='First Name']
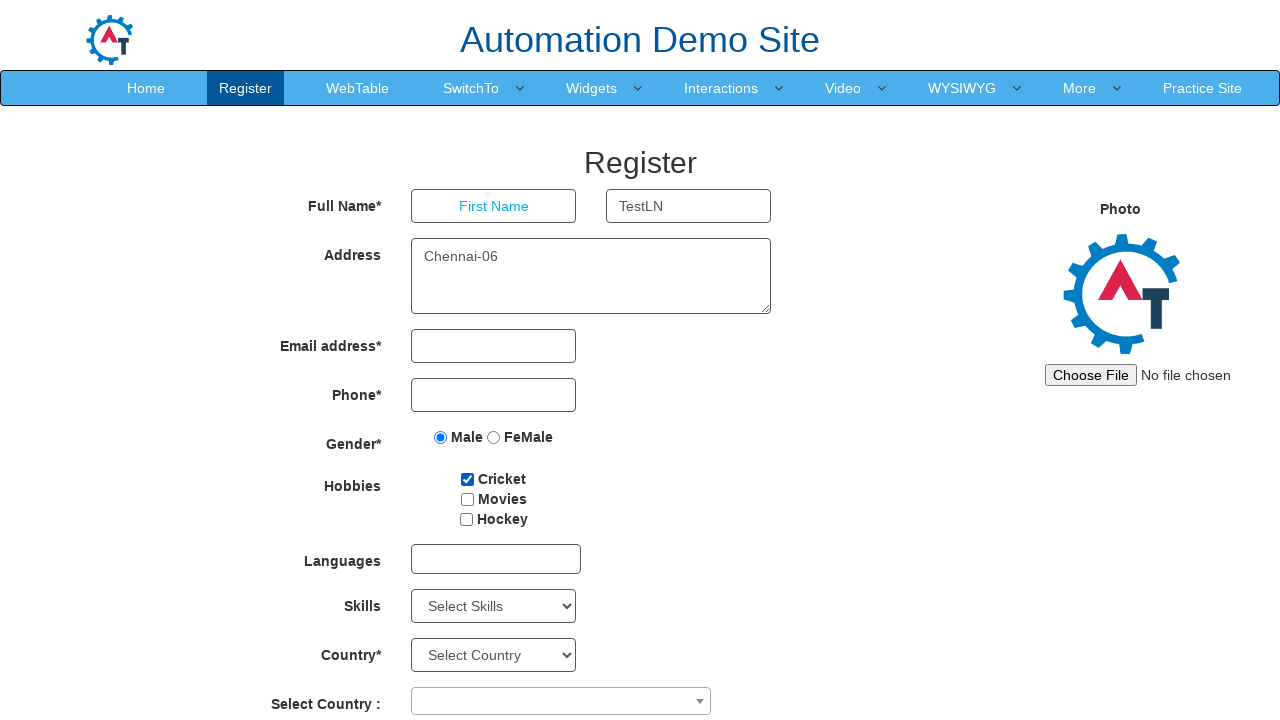

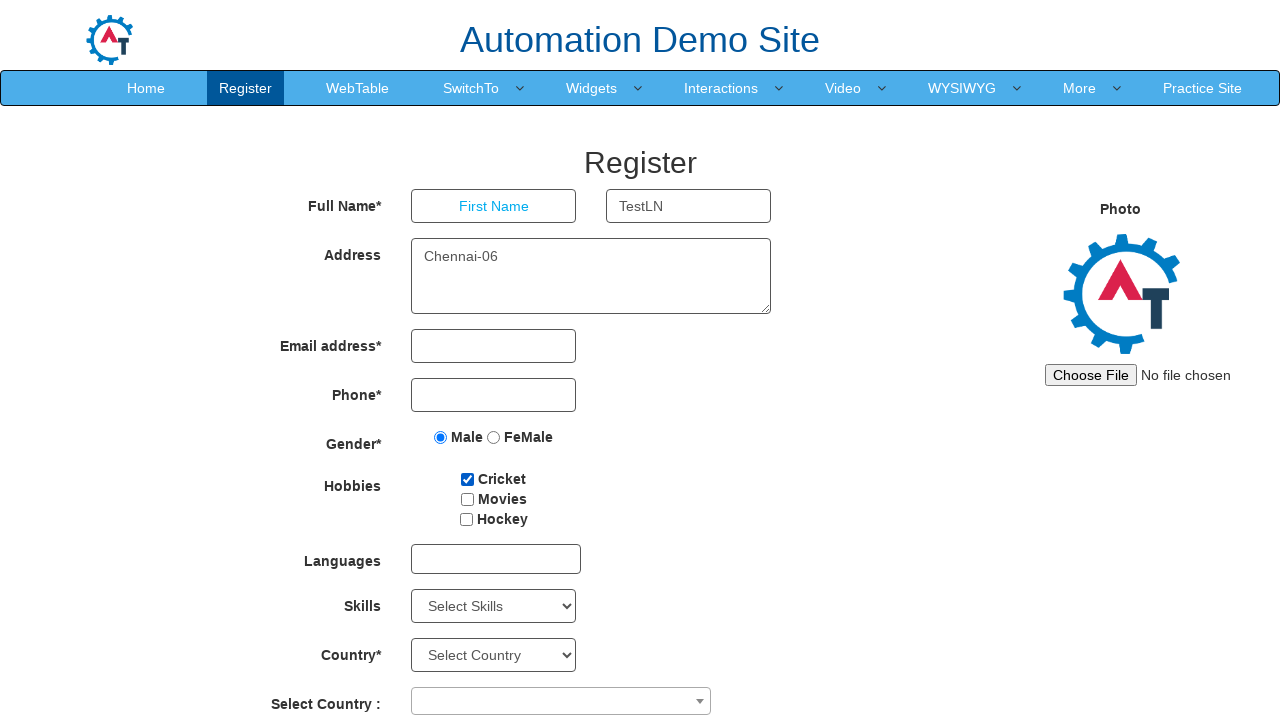